Tests interaction with a select dropdown menu on a demo site by locating the dropdown element and verifying its options are accessible

Starting URL: https://www.globalsqa.com/demo-site/select-dropdown-menu/

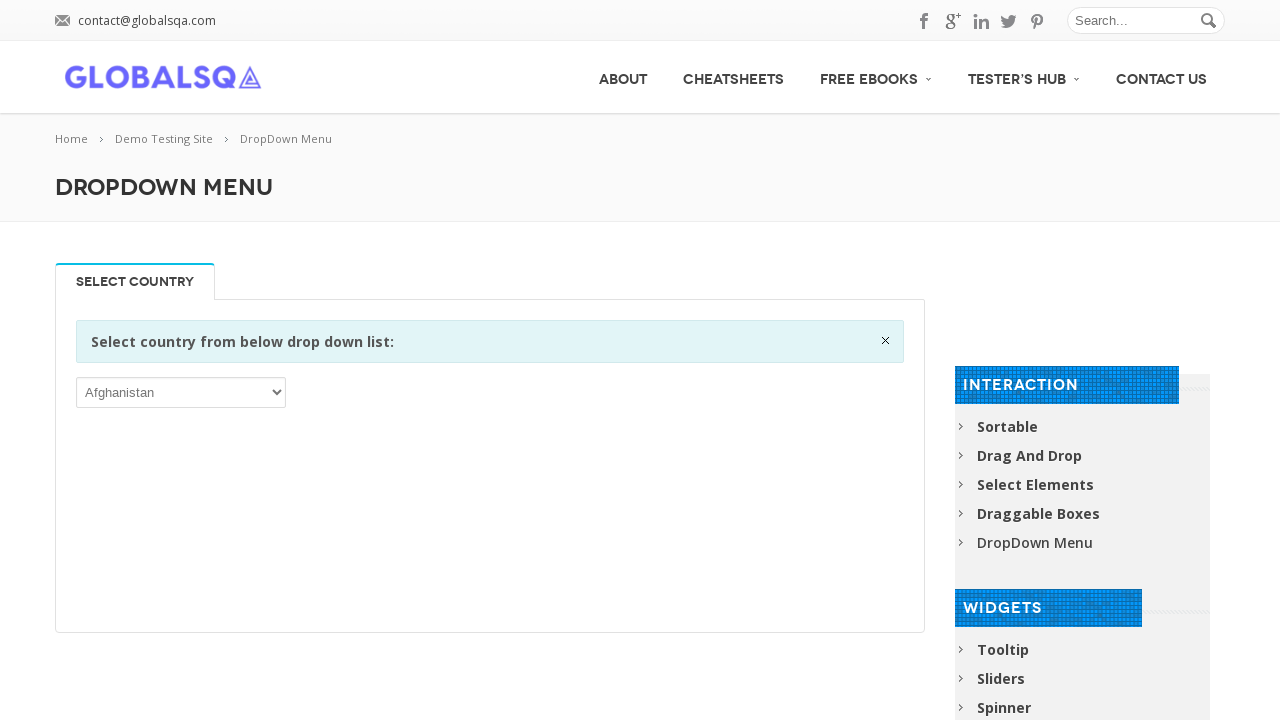

Waited for dropdown selector to be present on the page
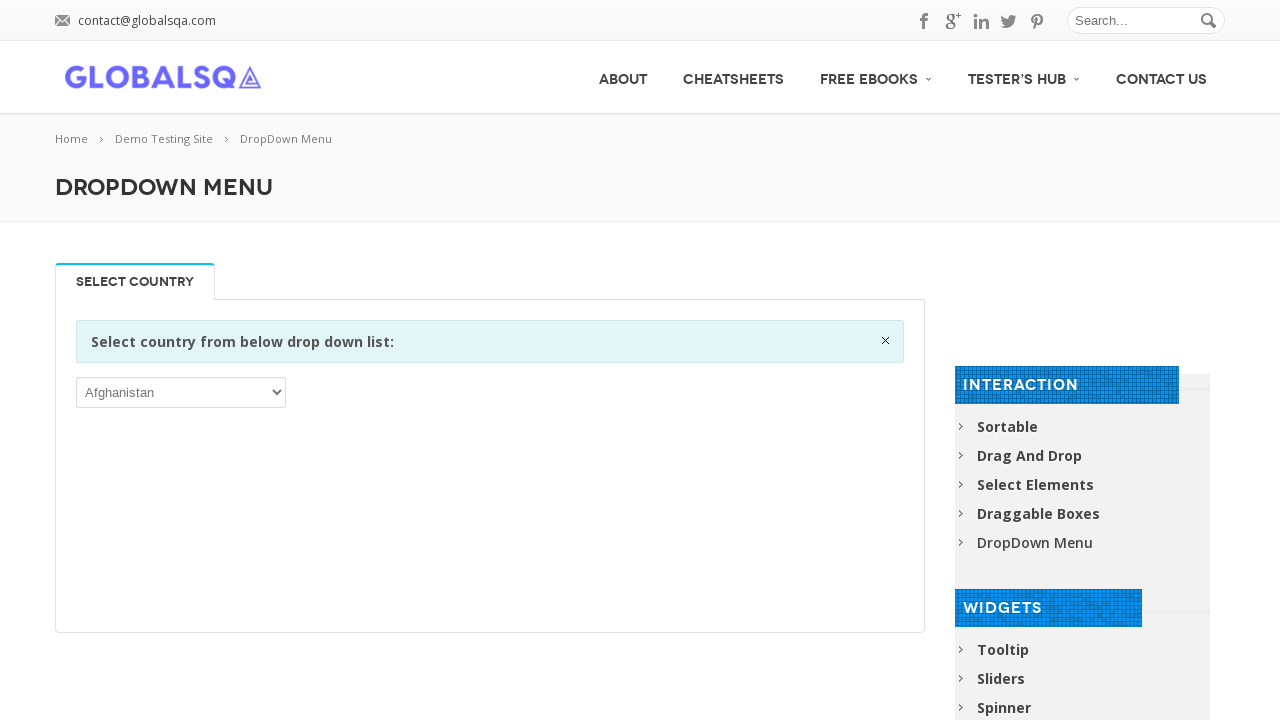

Located the first dropdown element
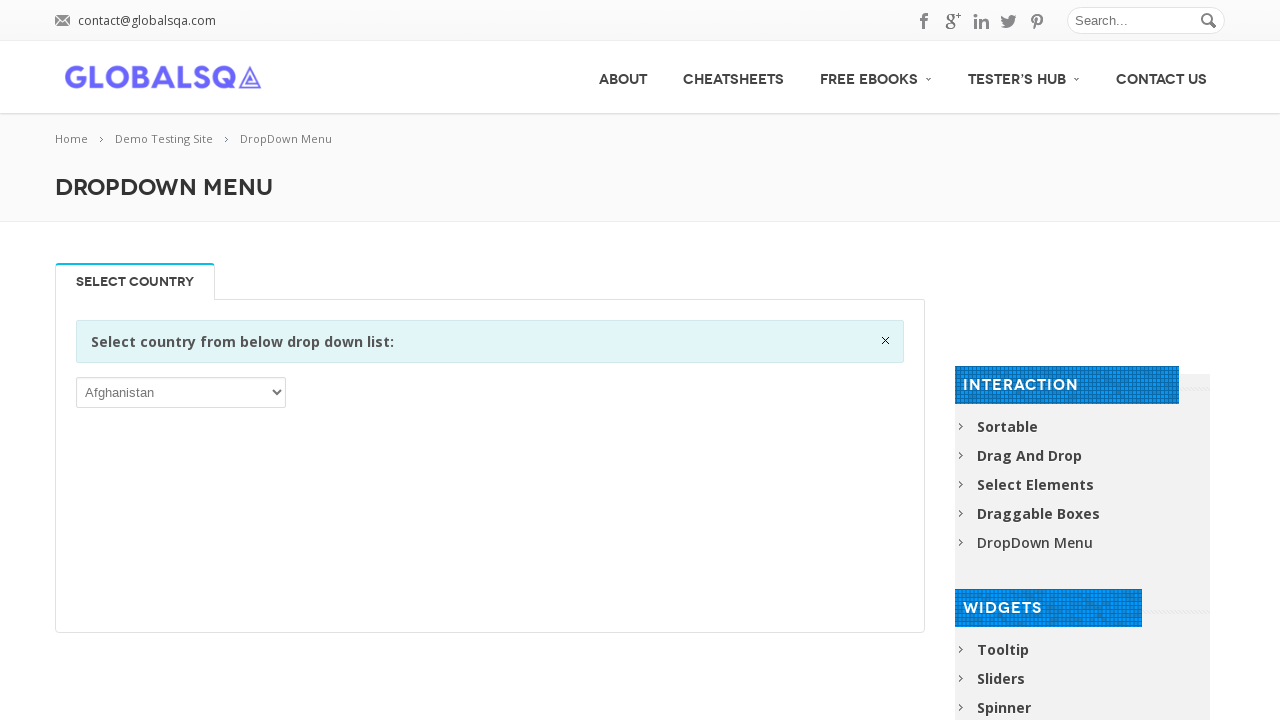

Clicked on the dropdown to open it at (181, 392) on xpath=//select >> nth=0
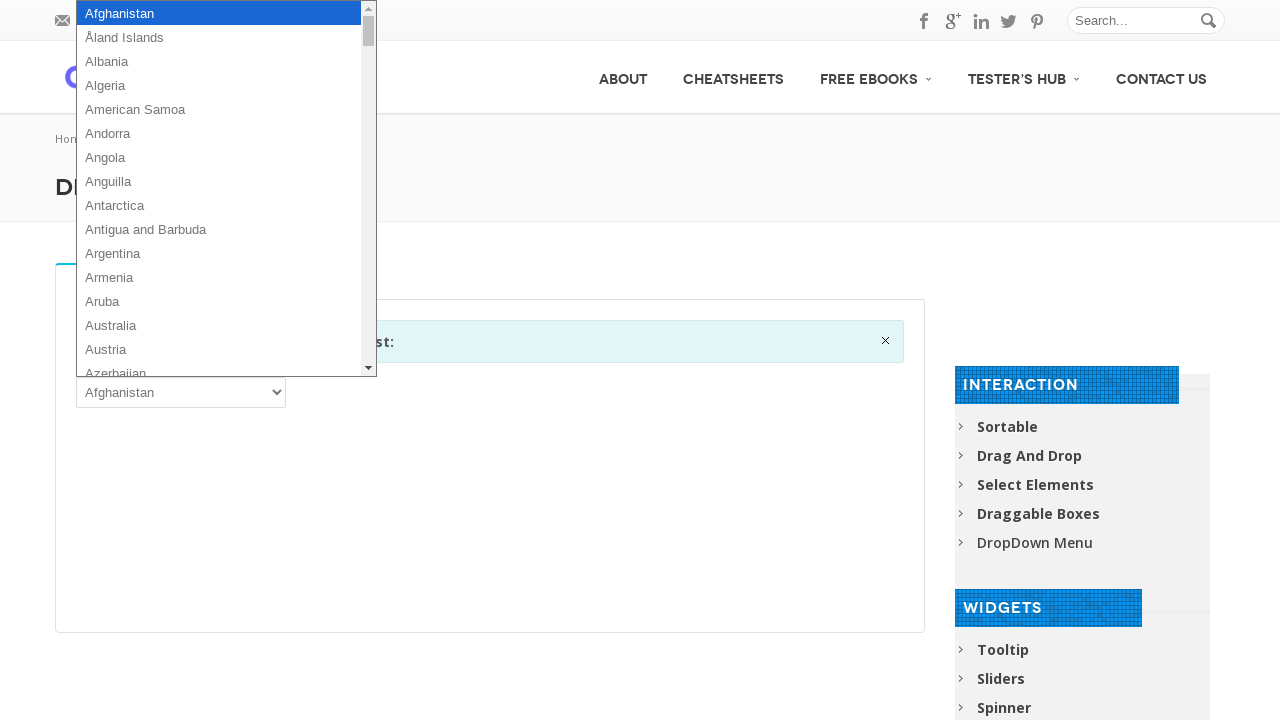

Selected 'India' option from the dropdown on xpath=//select >> nth=0
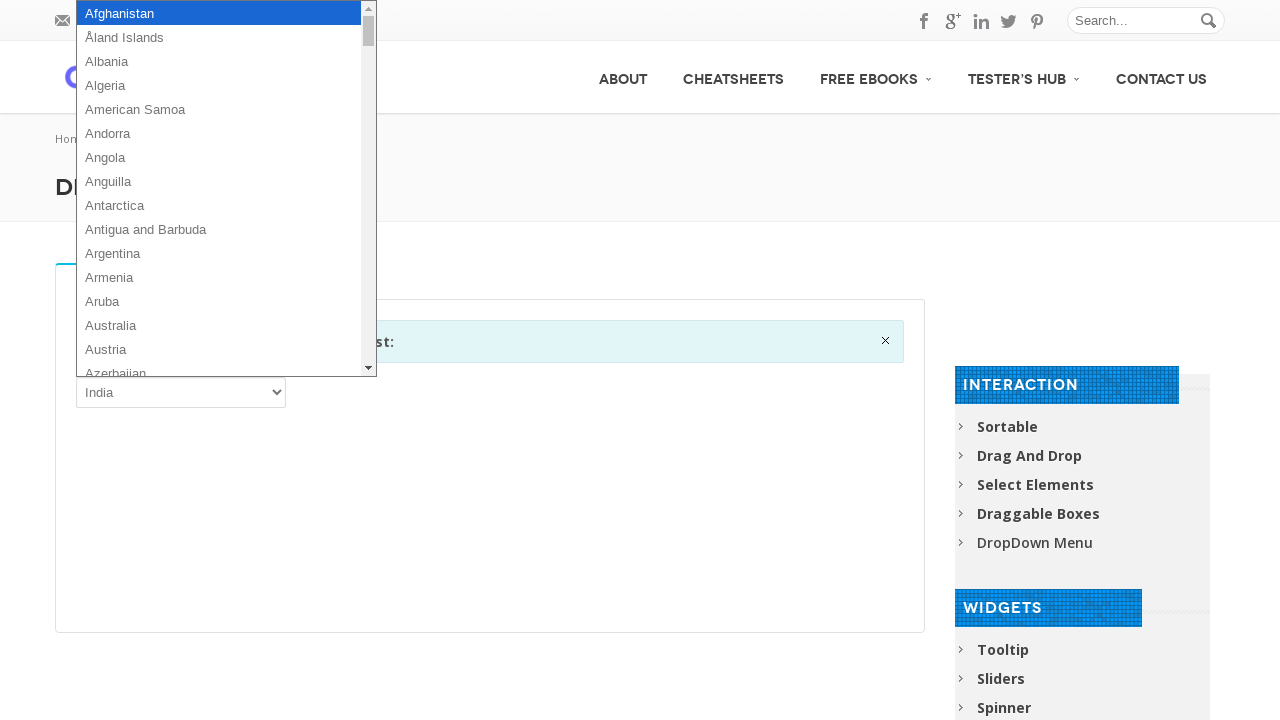

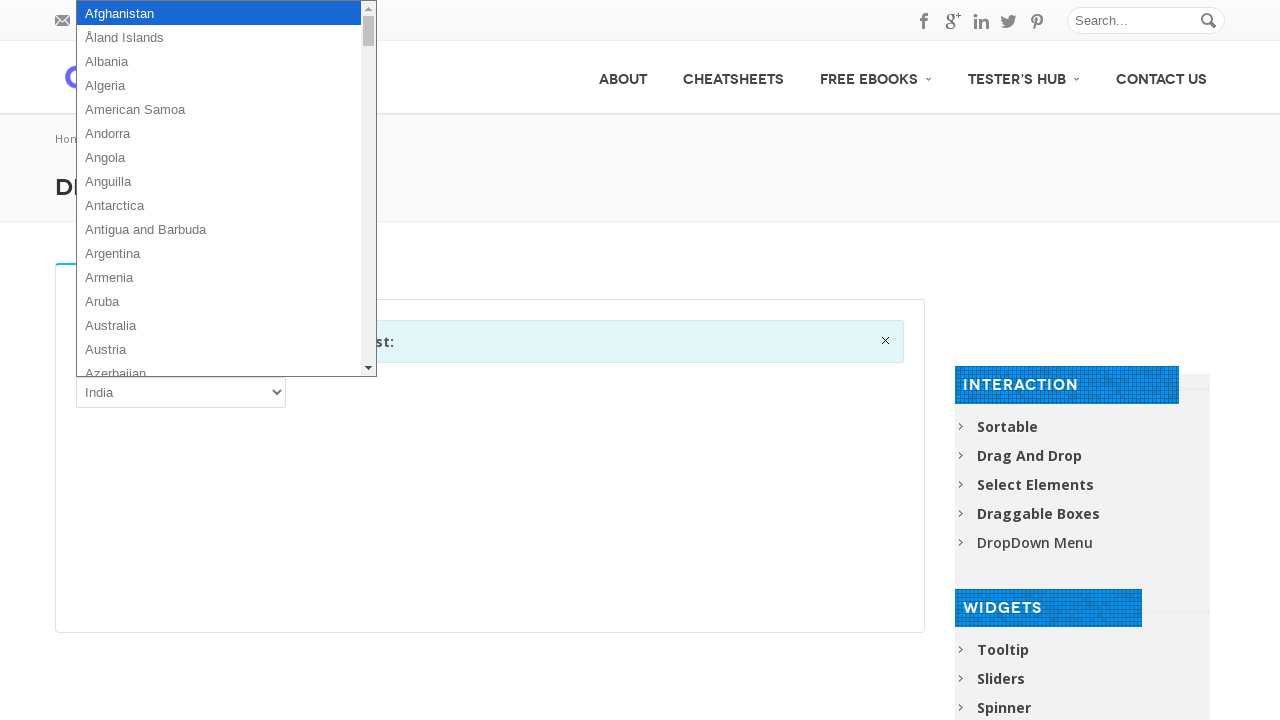